Tests flight search functionality on MakeMyTrip by selecting departure and arrival cities using autocomplete dropdowns

Starting URL: https://www.makemytrip.com/flights/

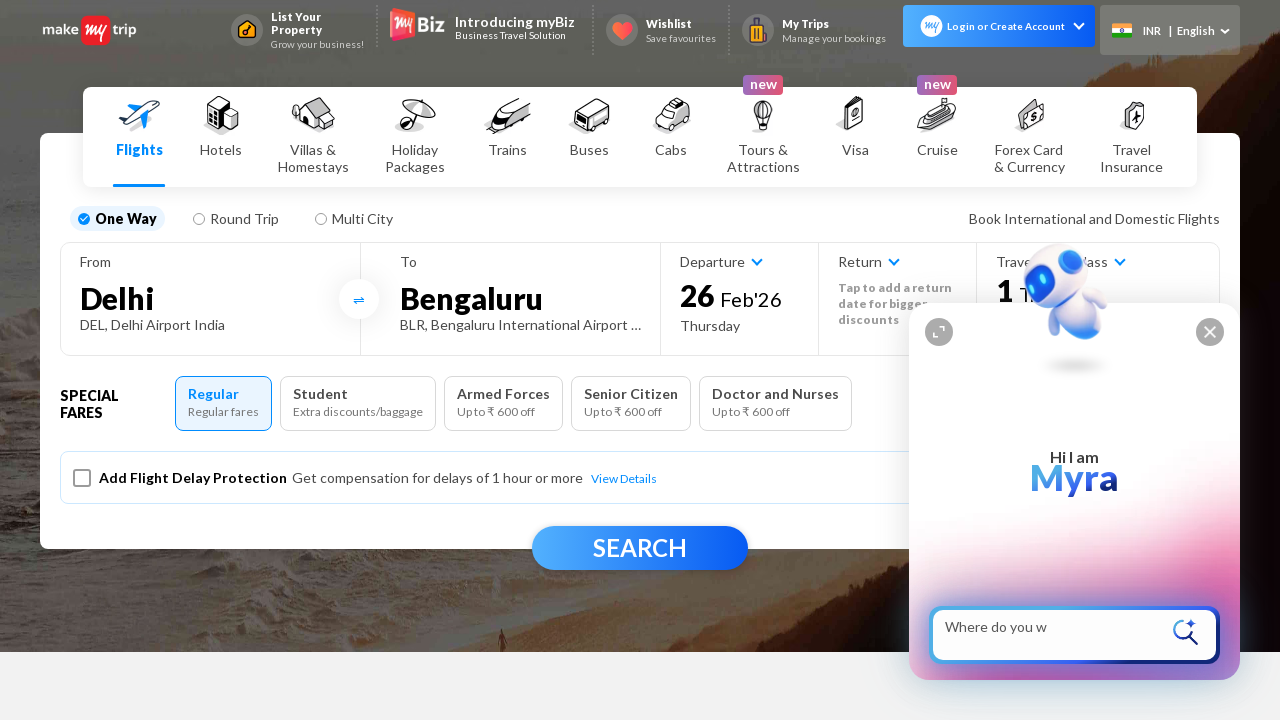

Clicked 'From' field to open departure city selector at (210, 262) on xpath=//span[.='From']
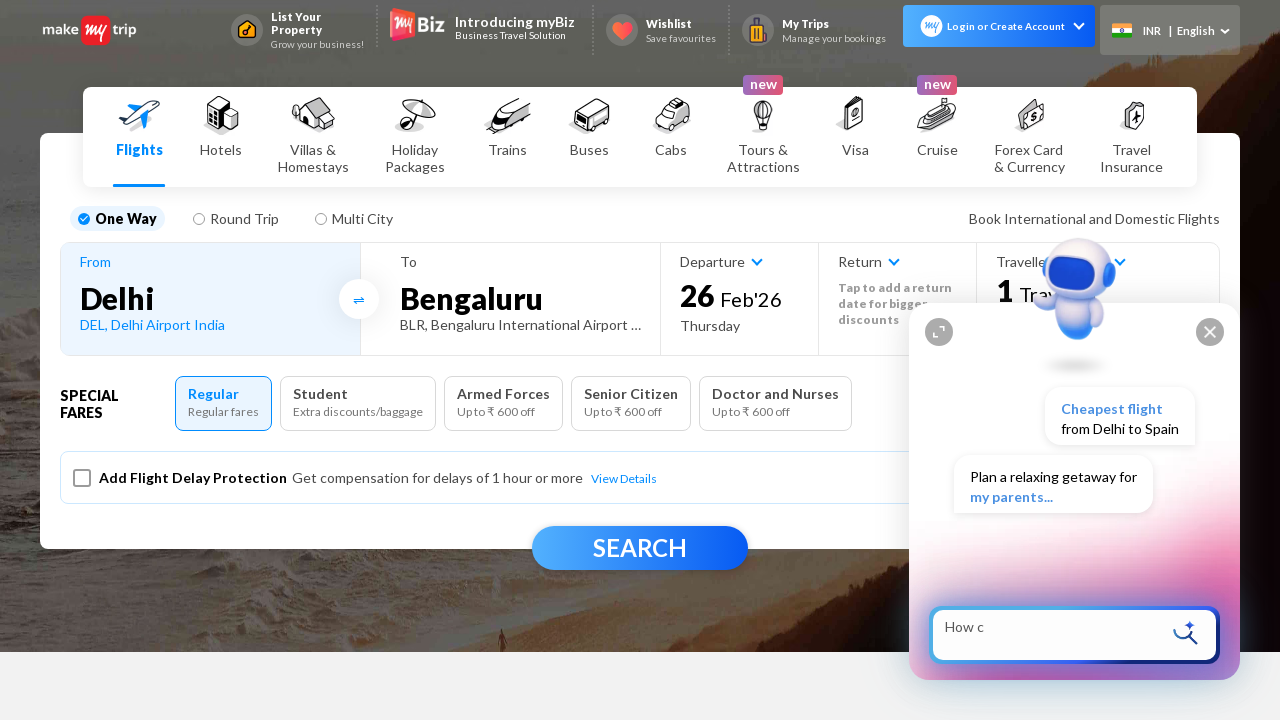

Typed 'benga' in From field to filter autocomplete suggestions on xpath=//input[@placeholder='From']
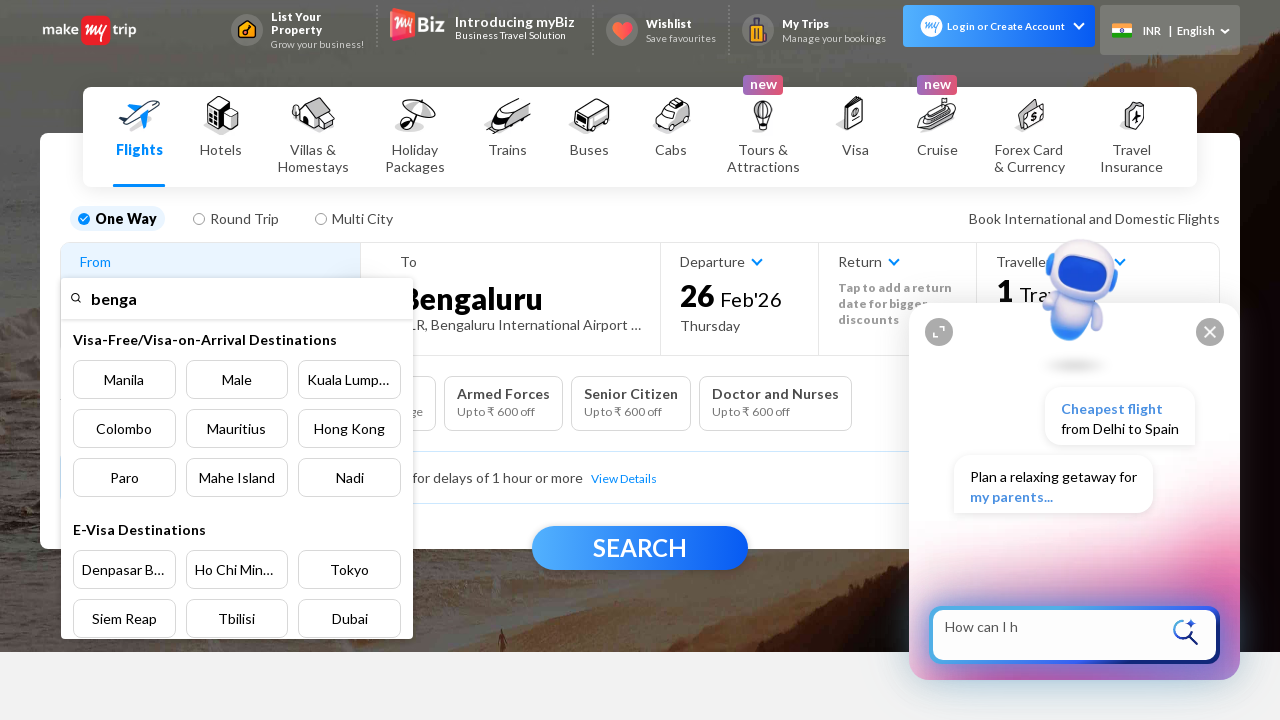

Pressed ArrowDown to navigate autocomplete suggestions for departure city on xpath=//input[@placeholder='From']
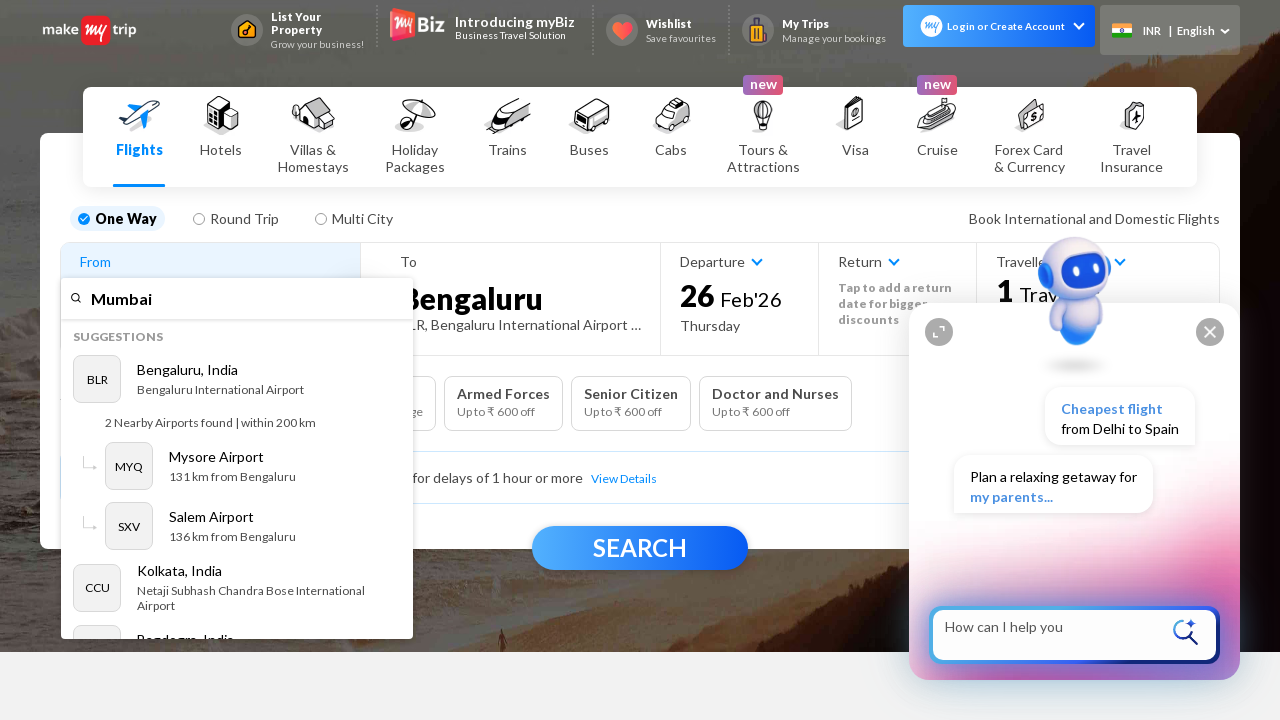

Pressed ArrowDown to navigate autocomplete suggestions for departure city on xpath=//input[@placeholder='From']
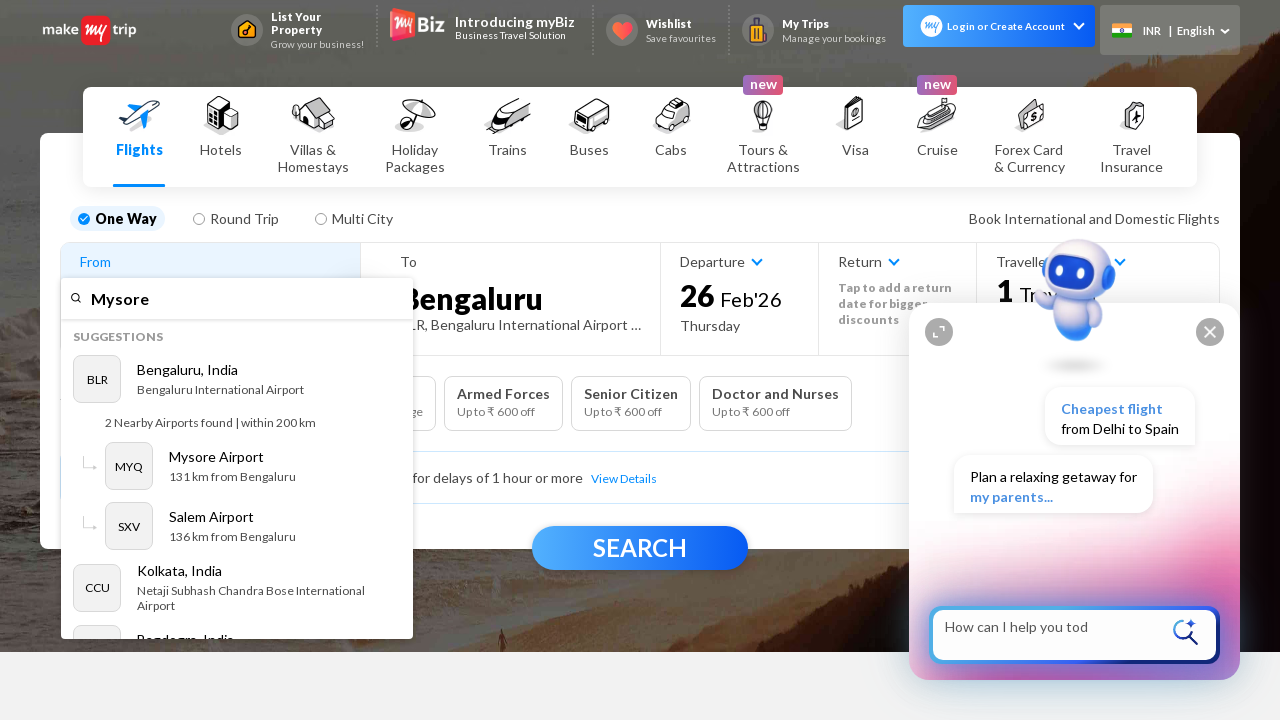

Pressed ArrowDown to navigate autocomplete suggestions for departure city on xpath=//input[@placeholder='From']
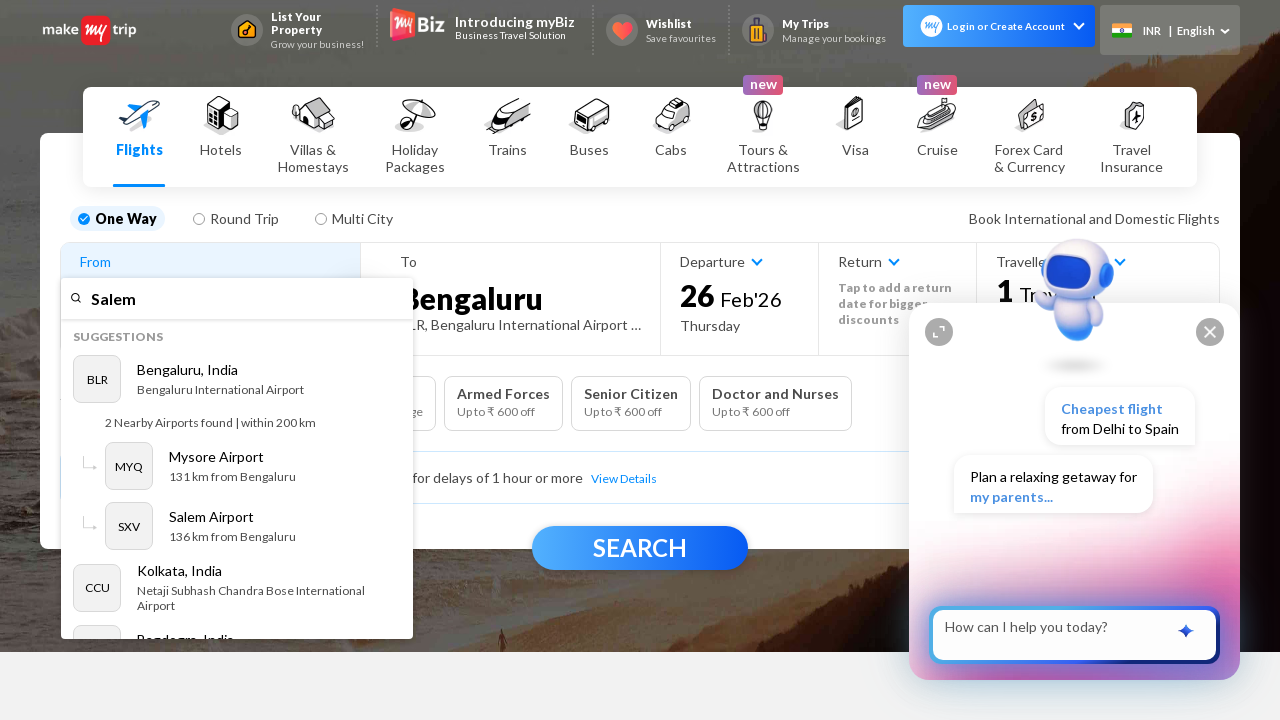

Pressed ArrowDown to navigate autocomplete suggestions for departure city on xpath=//input[@placeholder='From']
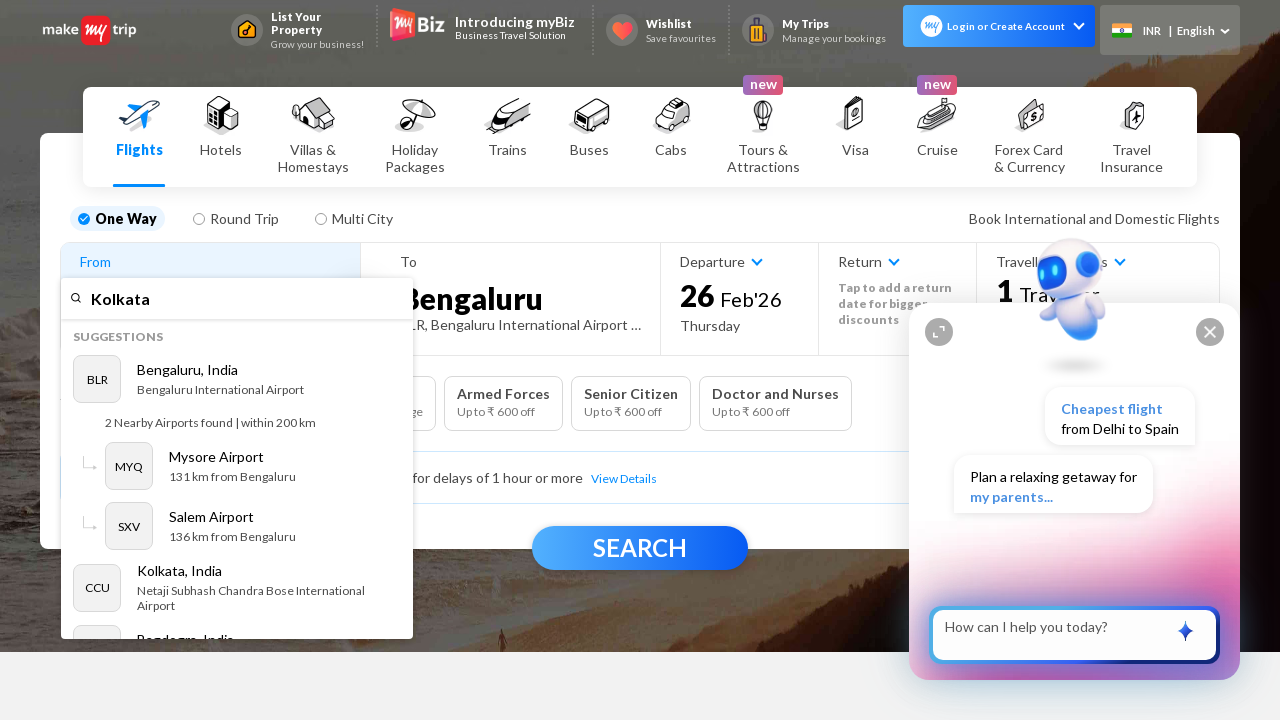

Pressed ArrowDown to navigate autocomplete suggestions for departure city on xpath=//input[@placeholder='From']
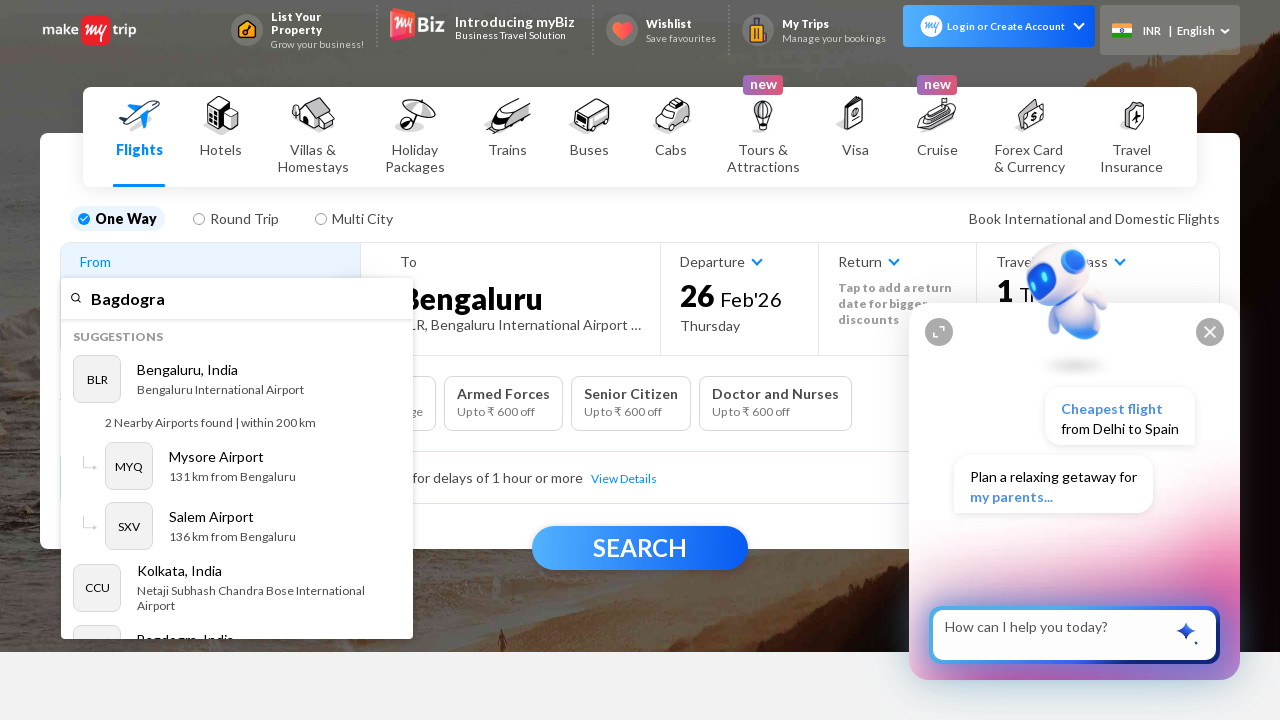

Pressed ArrowDown to navigate autocomplete suggestions for departure city on xpath=//input[@placeholder='From']
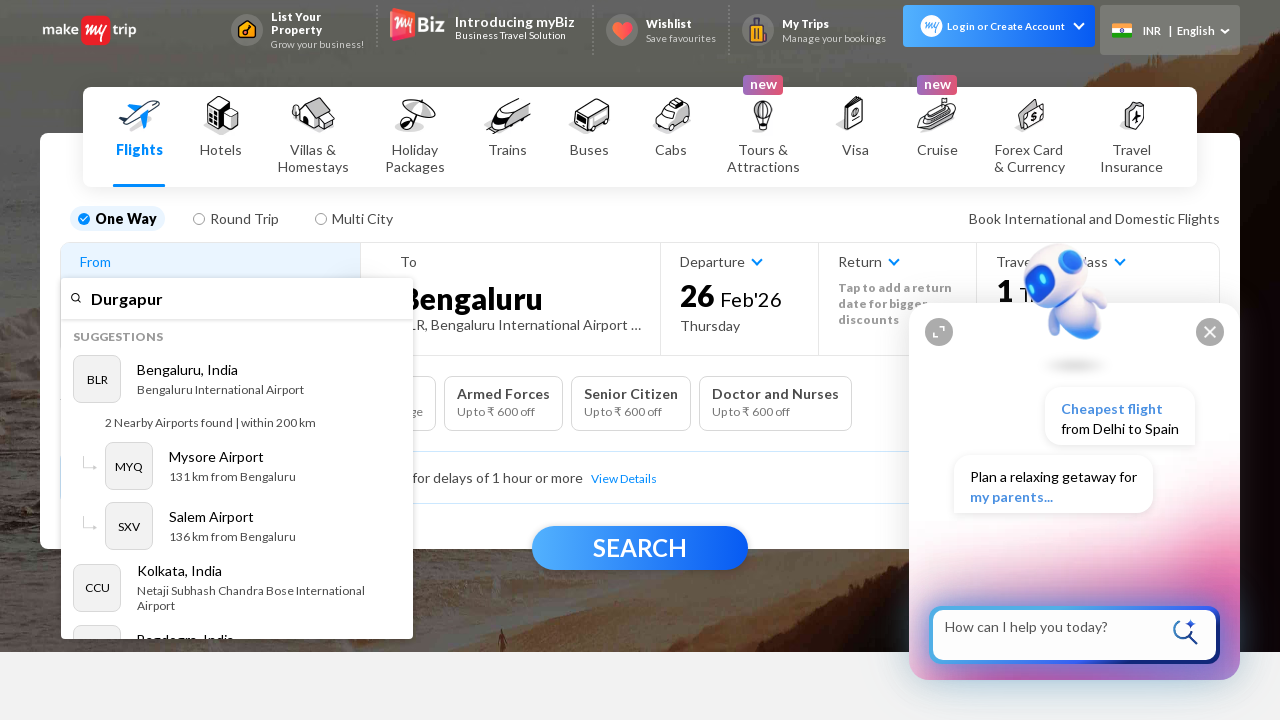

Pressed ArrowDown to navigate autocomplete suggestions for departure city on xpath=//input[@placeholder='From']
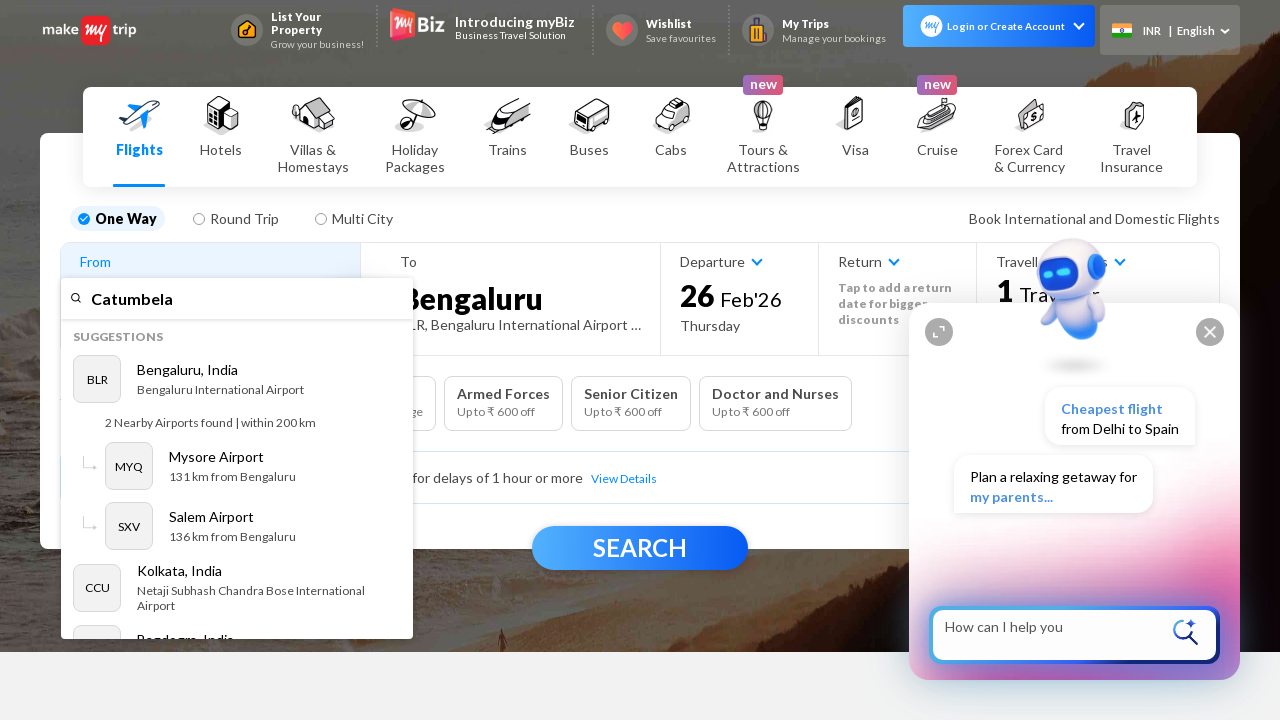

Pressed ArrowDown to navigate autocomplete suggestions for departure city on xpath=//input[@placeholder='From']
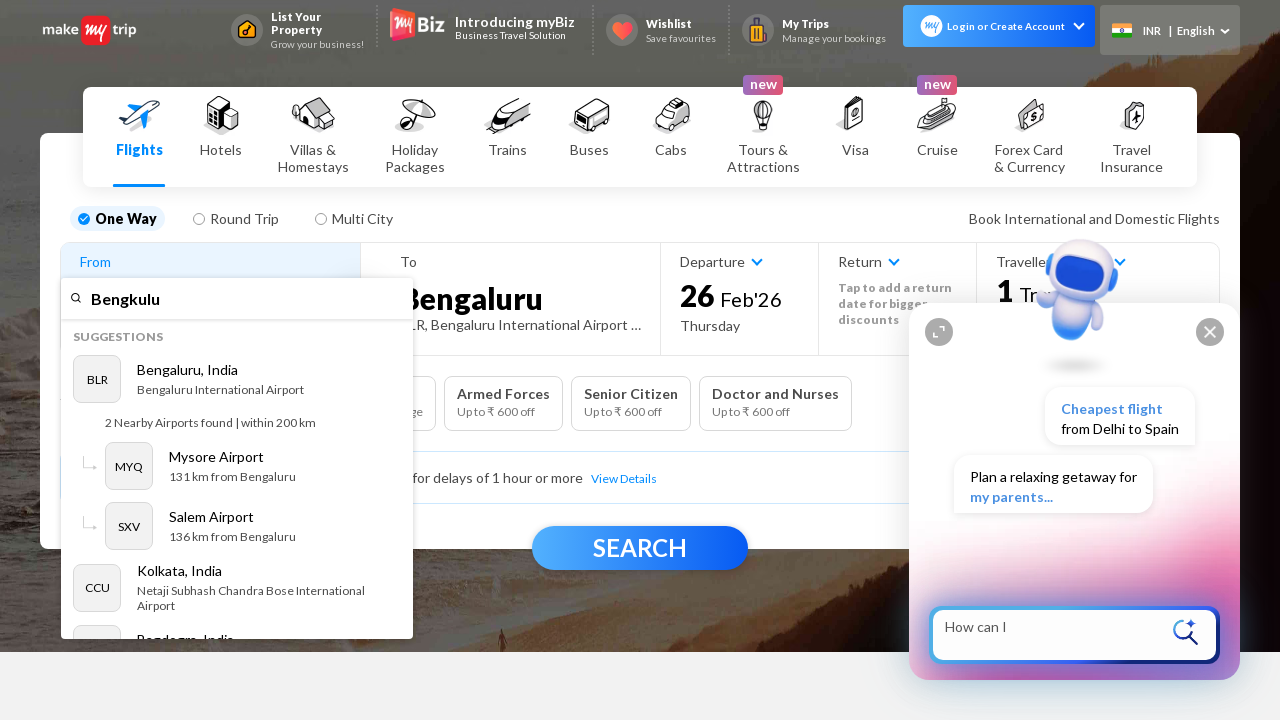

Pressed ArrowDown to navigate autocomplete suggestions for departure city on xpath=//input[@placeholder='From']
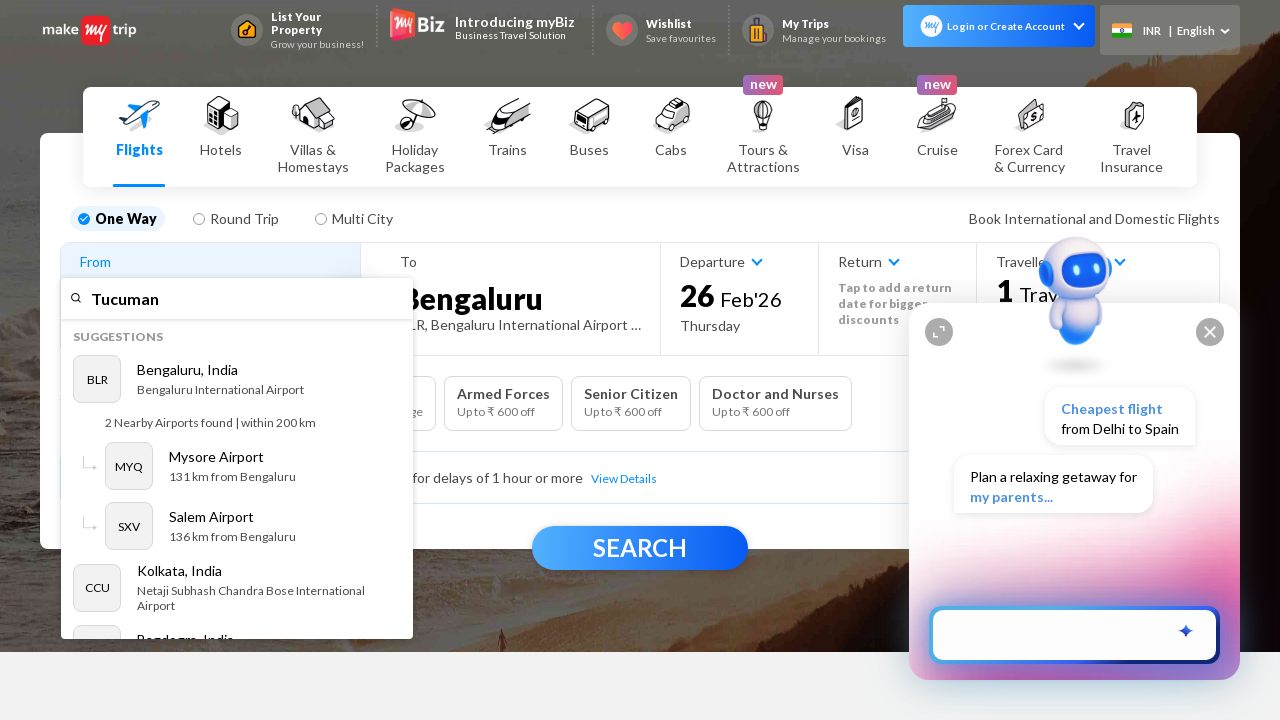

Pressed ArrowDown to navigate autocomplete suggestions for departure city on xpath=//input[@placeholder='From']
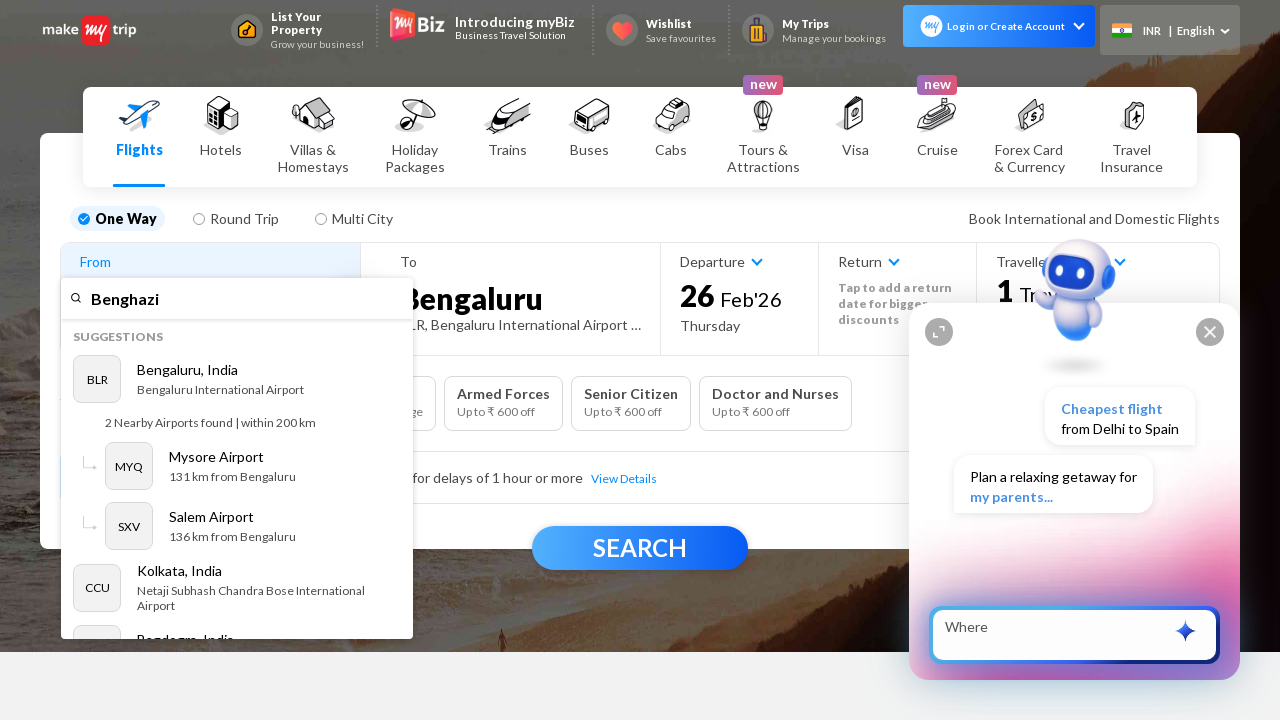

Clicked 'To' field to open arrival city selector at (520, 294) on xpath=//label[@for='toCity']
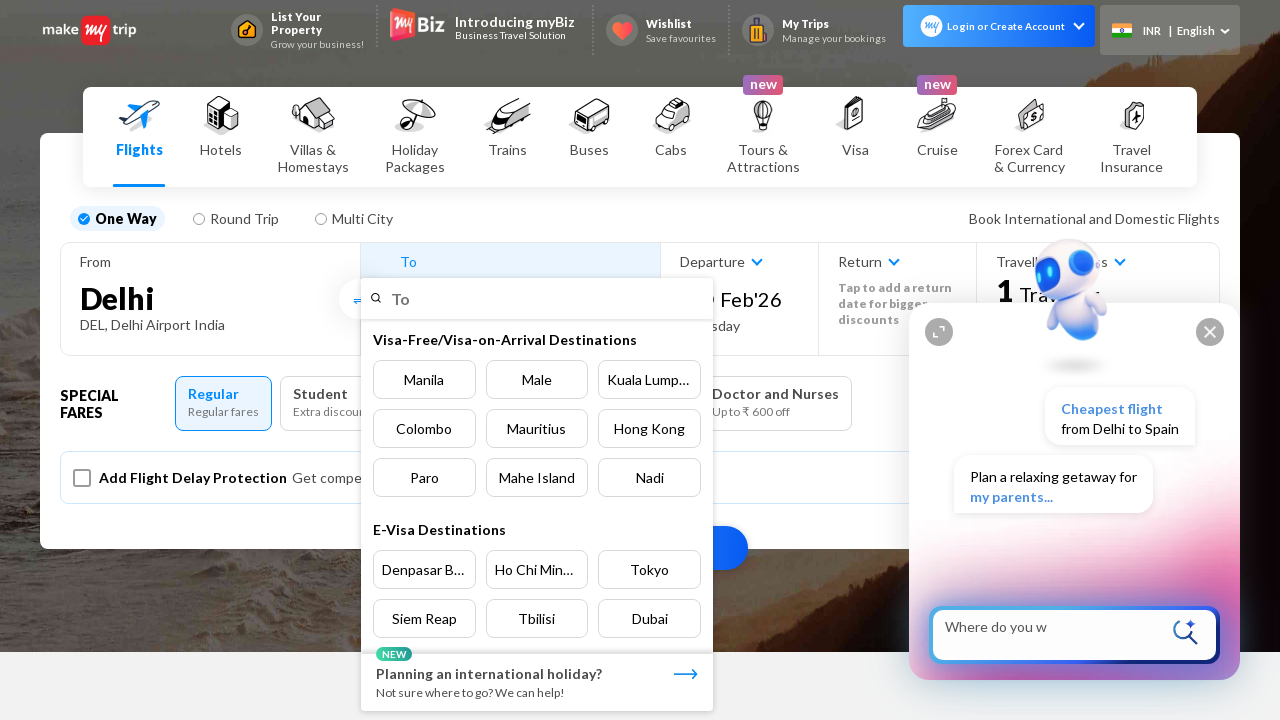

Typed 'bhubane' in To field to filter autocomplete suggestions on xpath=//input[@placeholder='To']
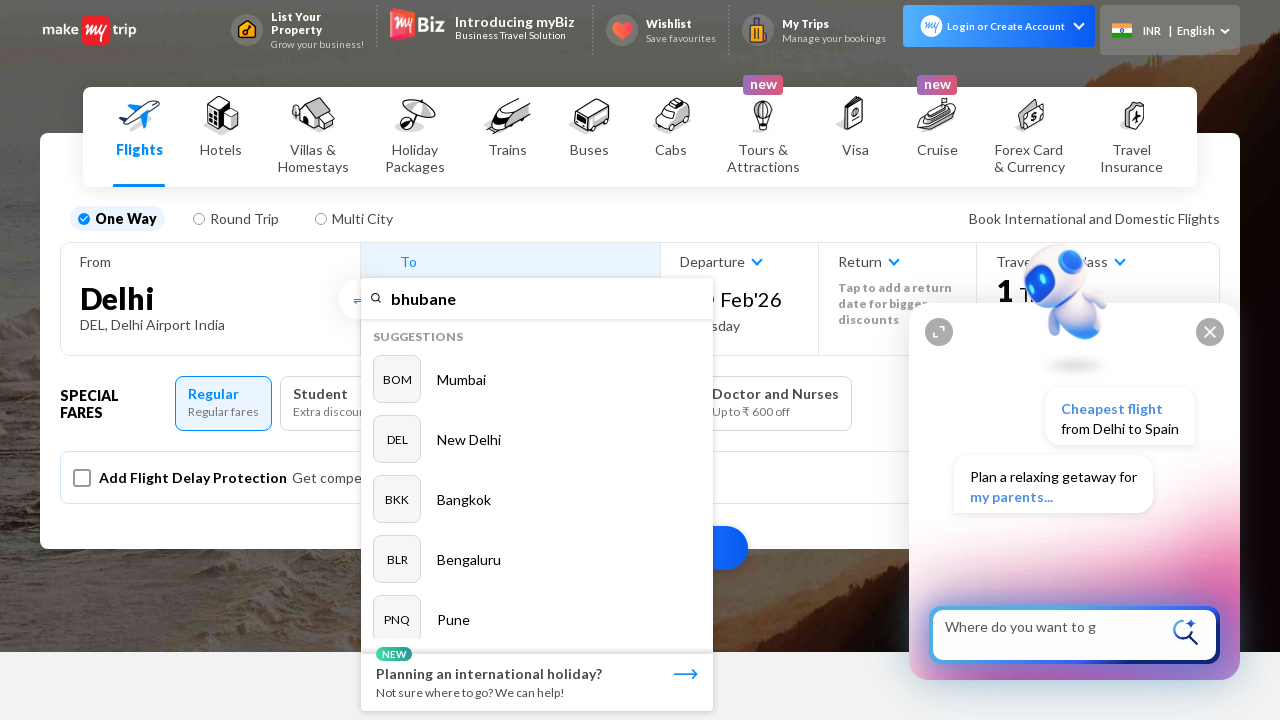

Pressed ArrowDown to navigate autocomplete suggestions for arrival city on xpath=//input[@placeholder='To']
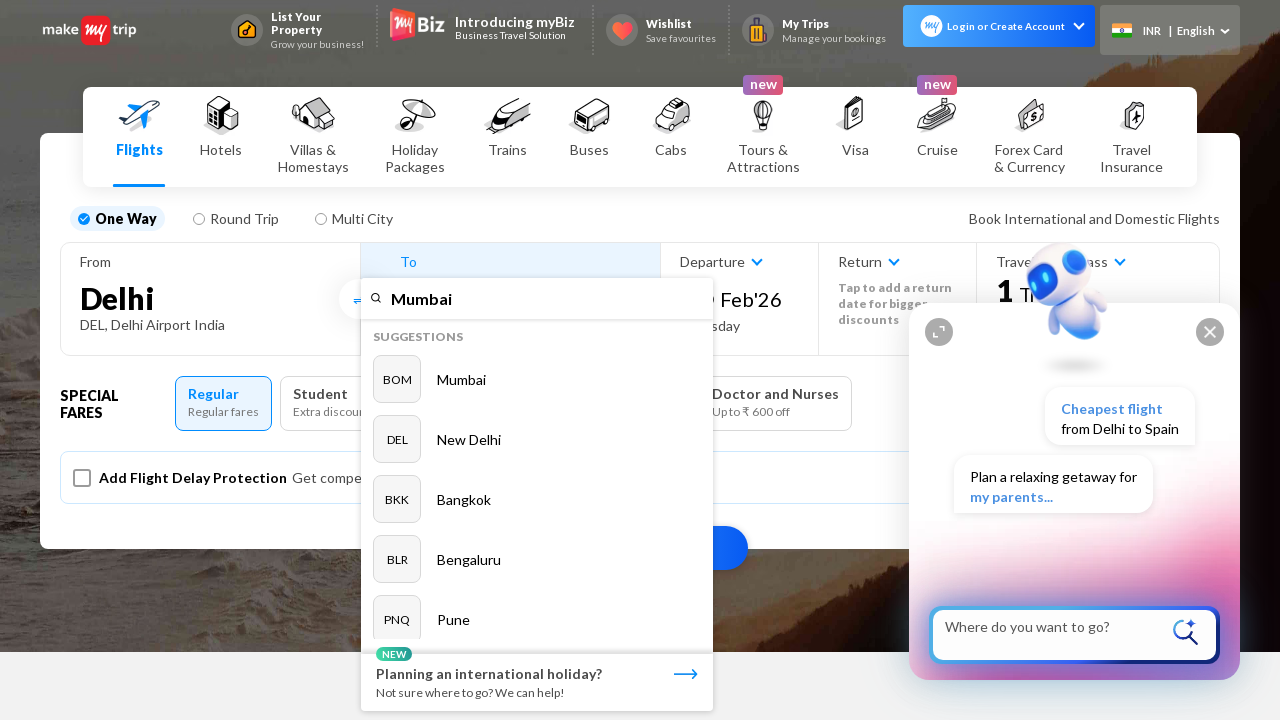

Pressed ArrowDown to navigate autocomplete suggestions for arrival city on xpath=//input[@placeholder='To']
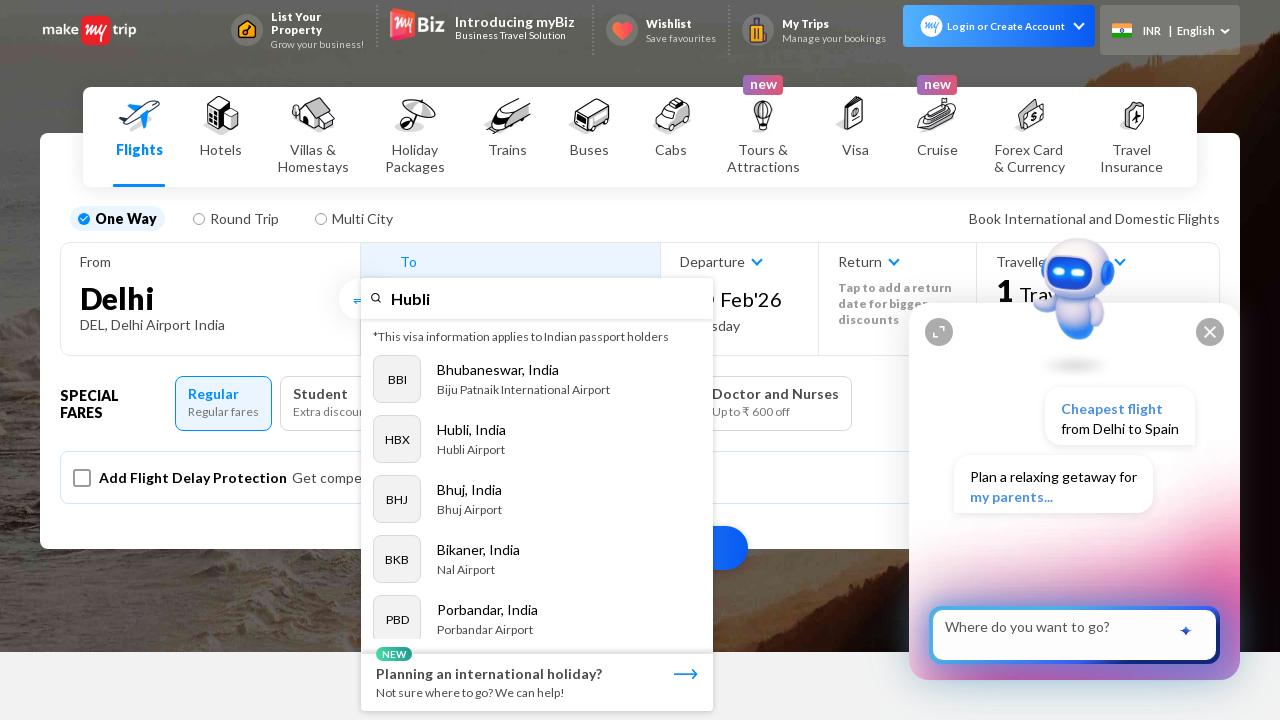

Pressed ArrowDown to navigate autocomplete suggestions for arrival city on xpath=//input[@placeholder='To']
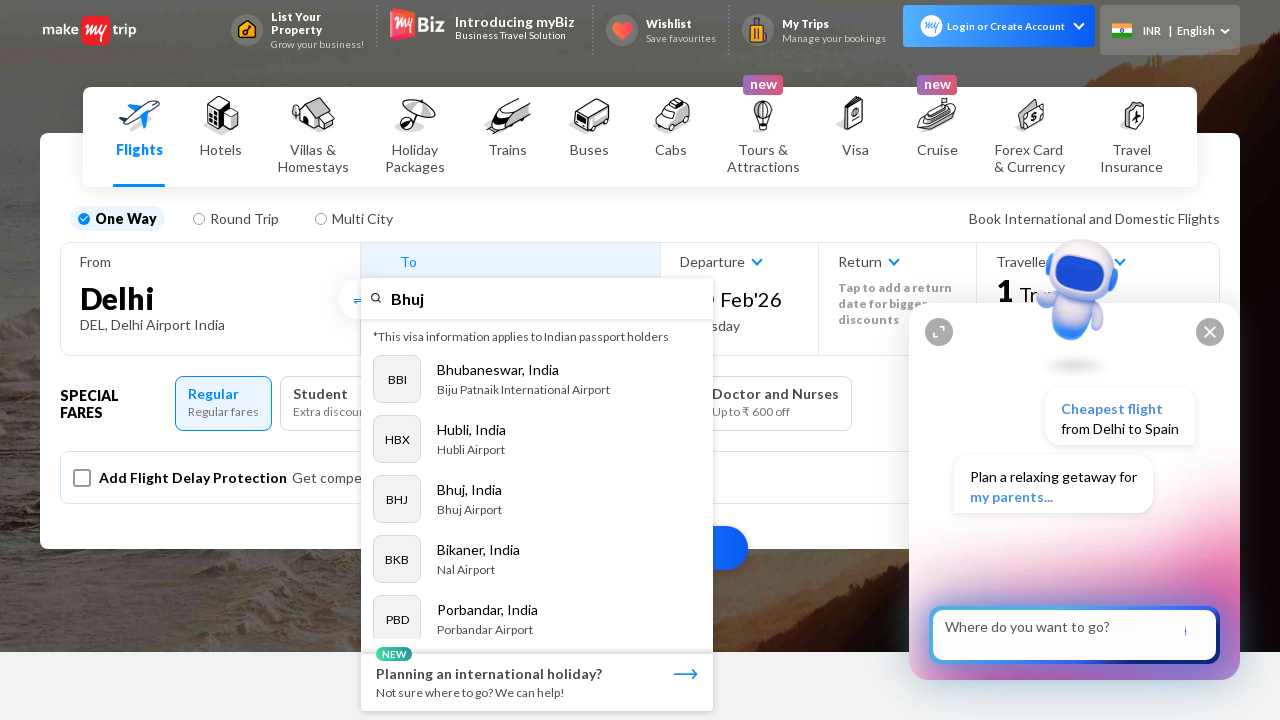

Pressed ArrowDown to navigate autocomplete suggestions for arrival city on xpath=//input[@placeholder='To']
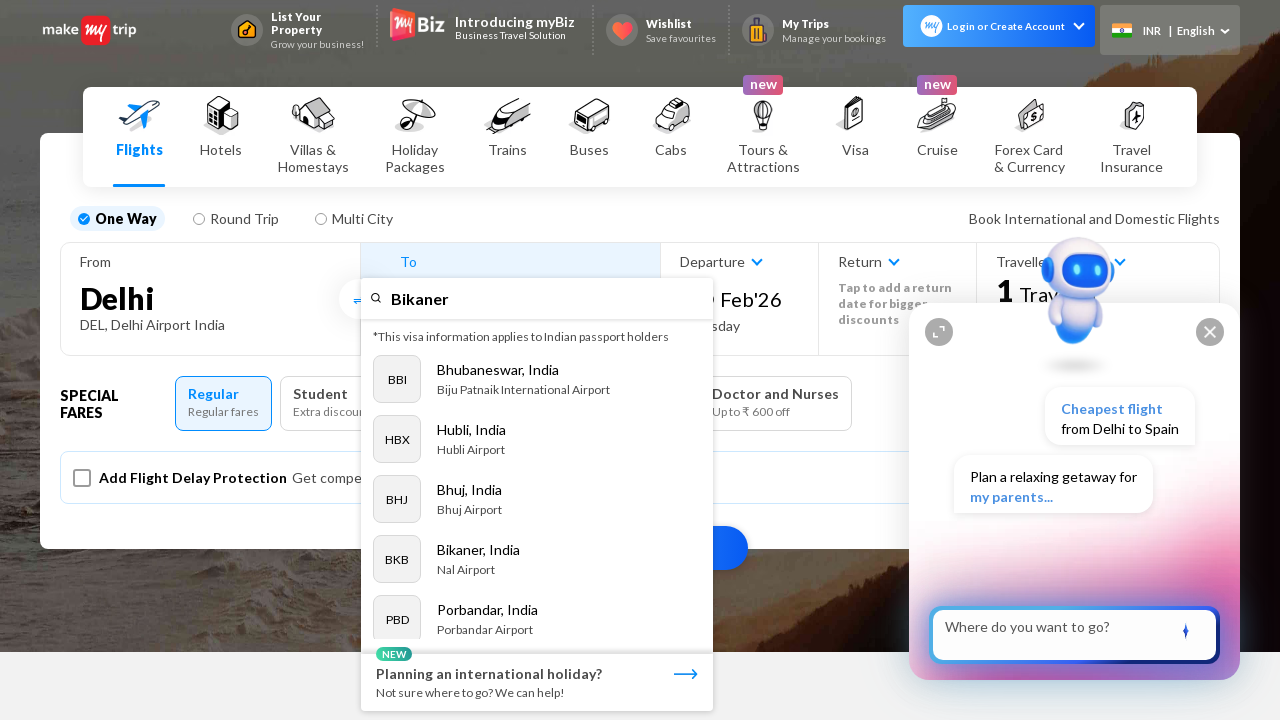

Pressed ArrowDown to navigate autocomplete suggestions for arrival city on xpath=//input[@placeholder='To']
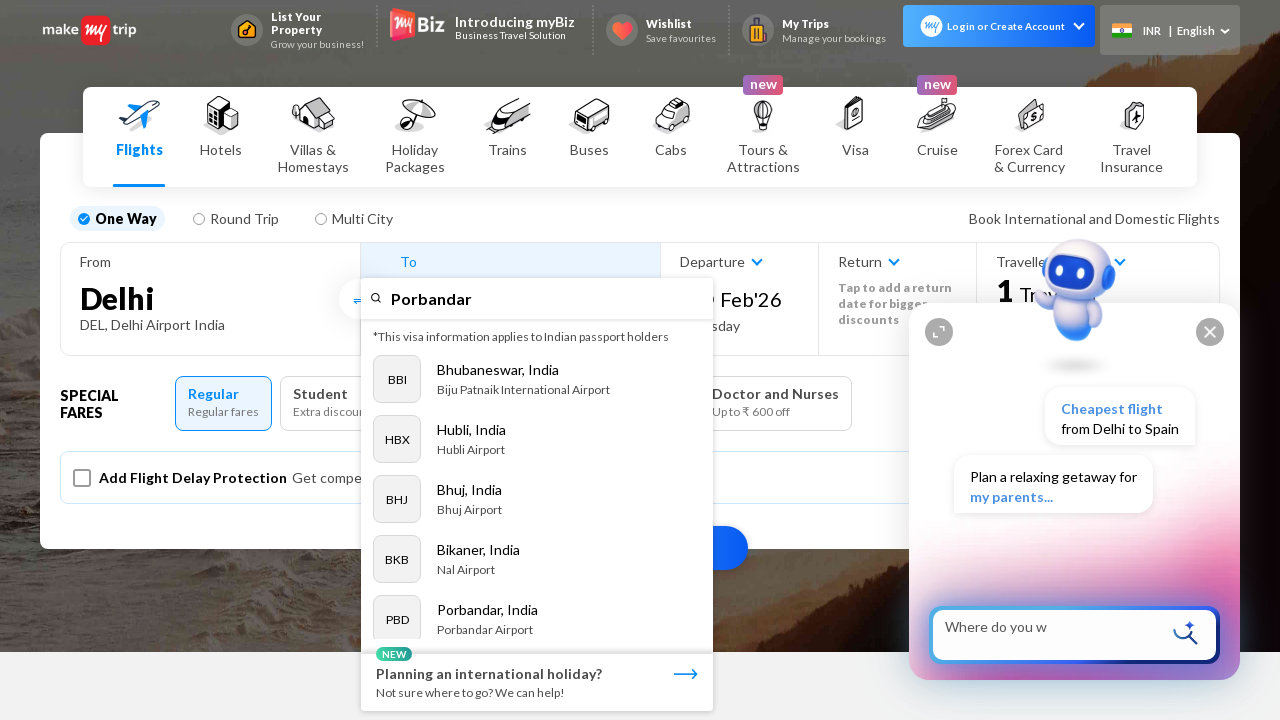

Pressed ArrowDown to navigate autocomplete suggestions for arrival city on xpath=//input[@placeholder='To']
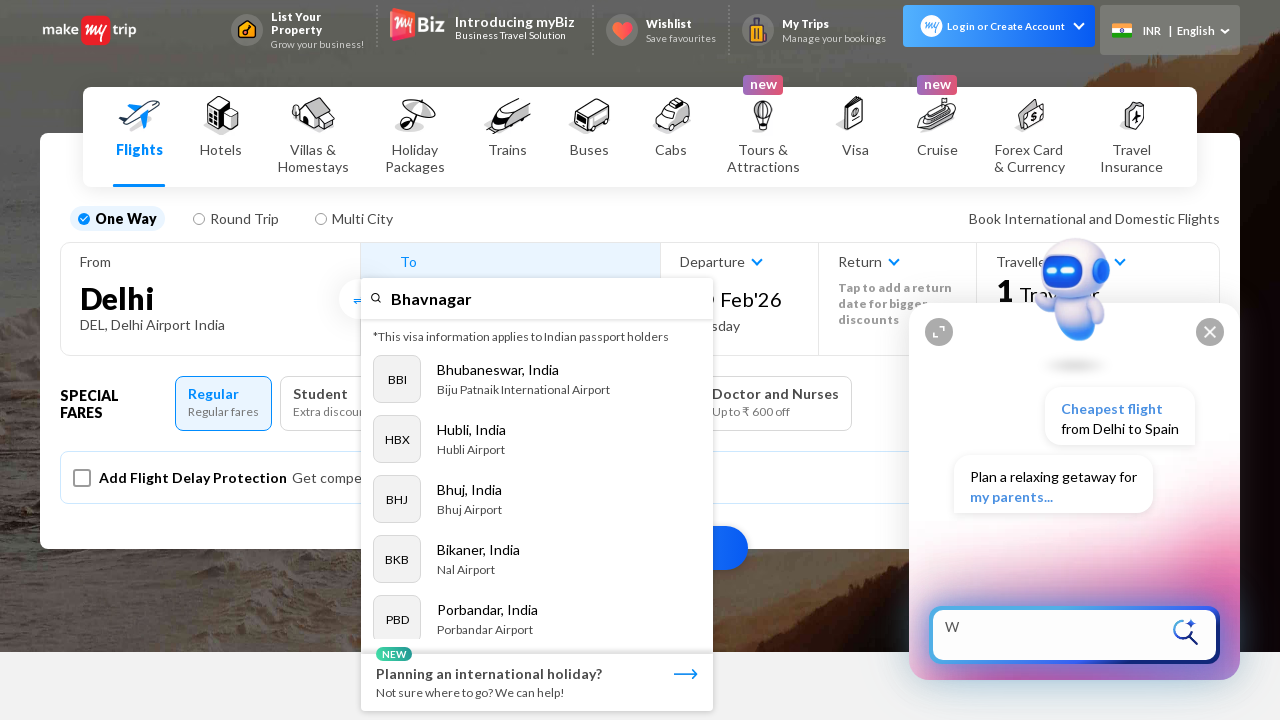

Pressed ArrowDown to navigate autocomplete suggestions for arrival city on xpath=//input[@placeholder='To']
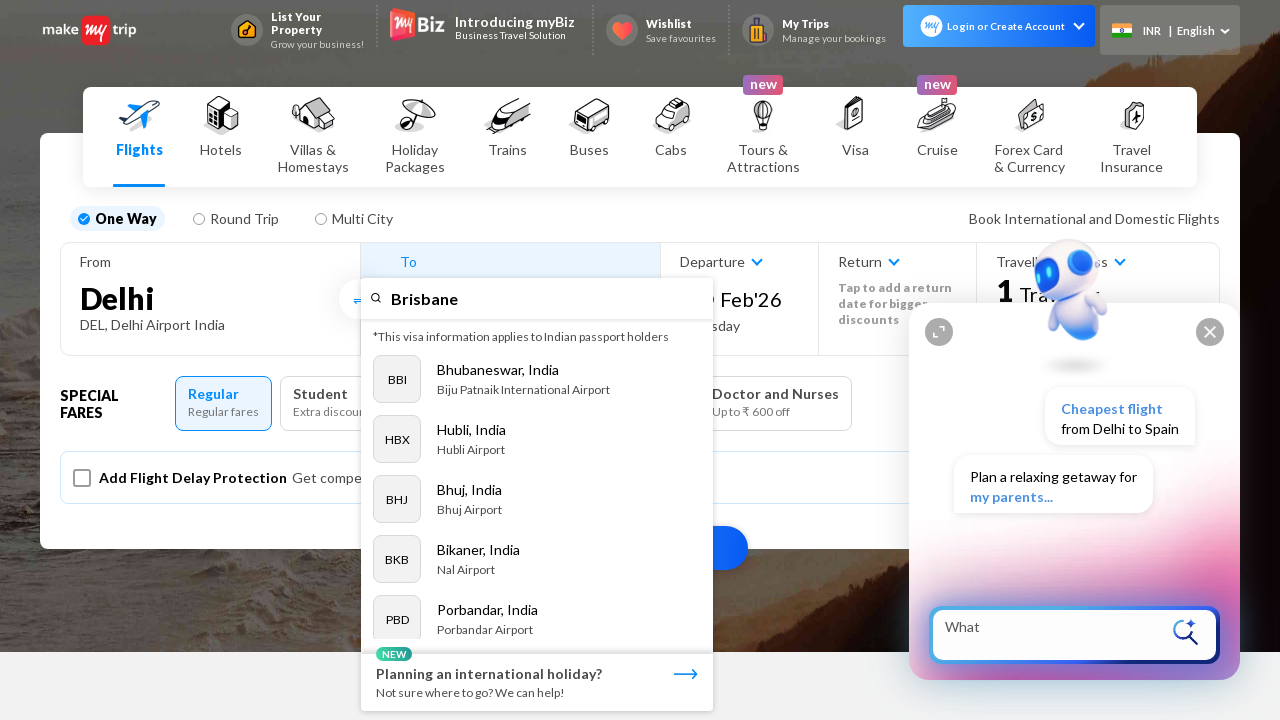

Pressed ArrowDown to navigate autocomplete suggestions for arrival city on xpath=//input[@placeholder='To']
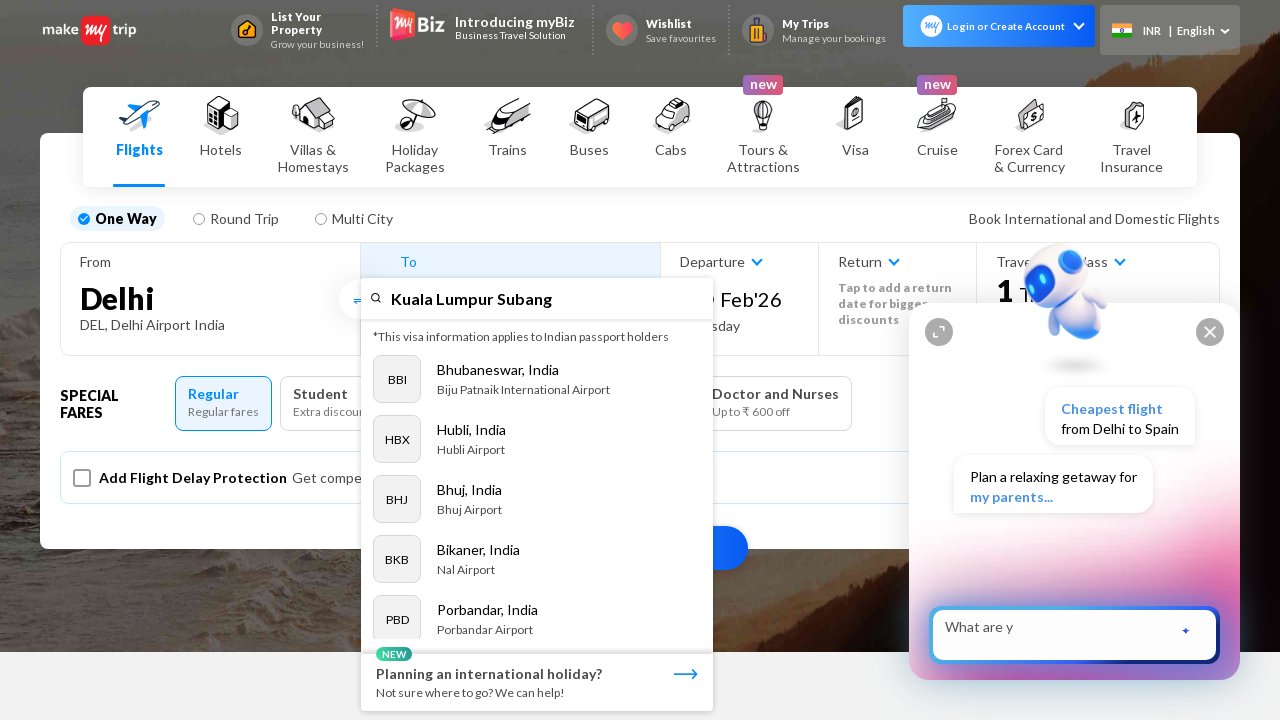

Pressed ArrowDown to navigate autocomplete suggestions for arrival city on xpath=//input[@placeholder='To']
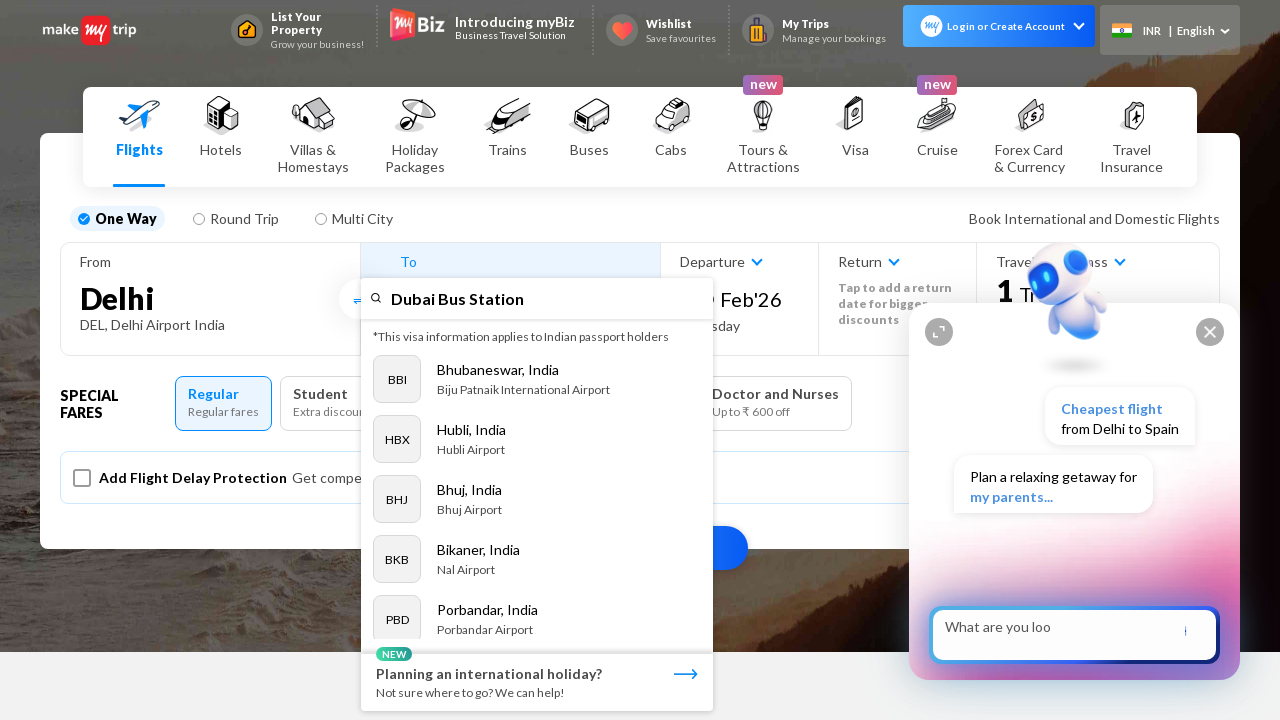

Pressed ArrowDown to navigate autocomplete suggestions for arrival city on xpath=//input[@placeholder='To']
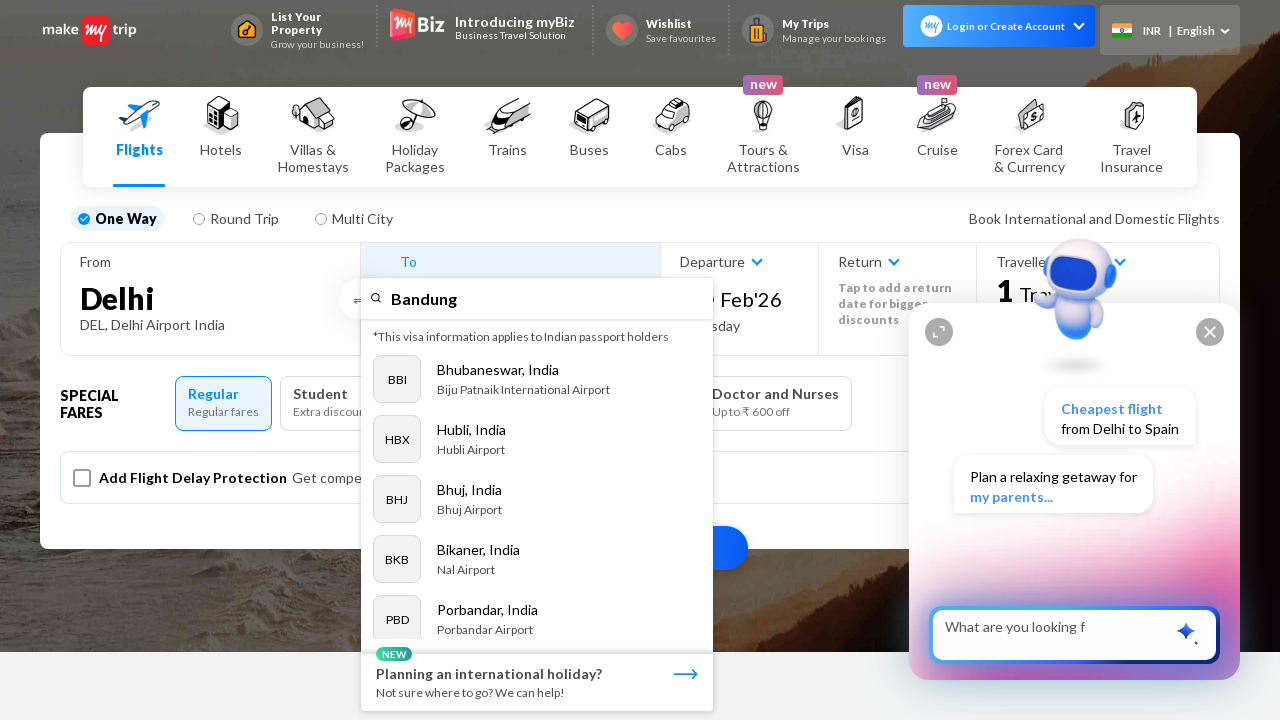

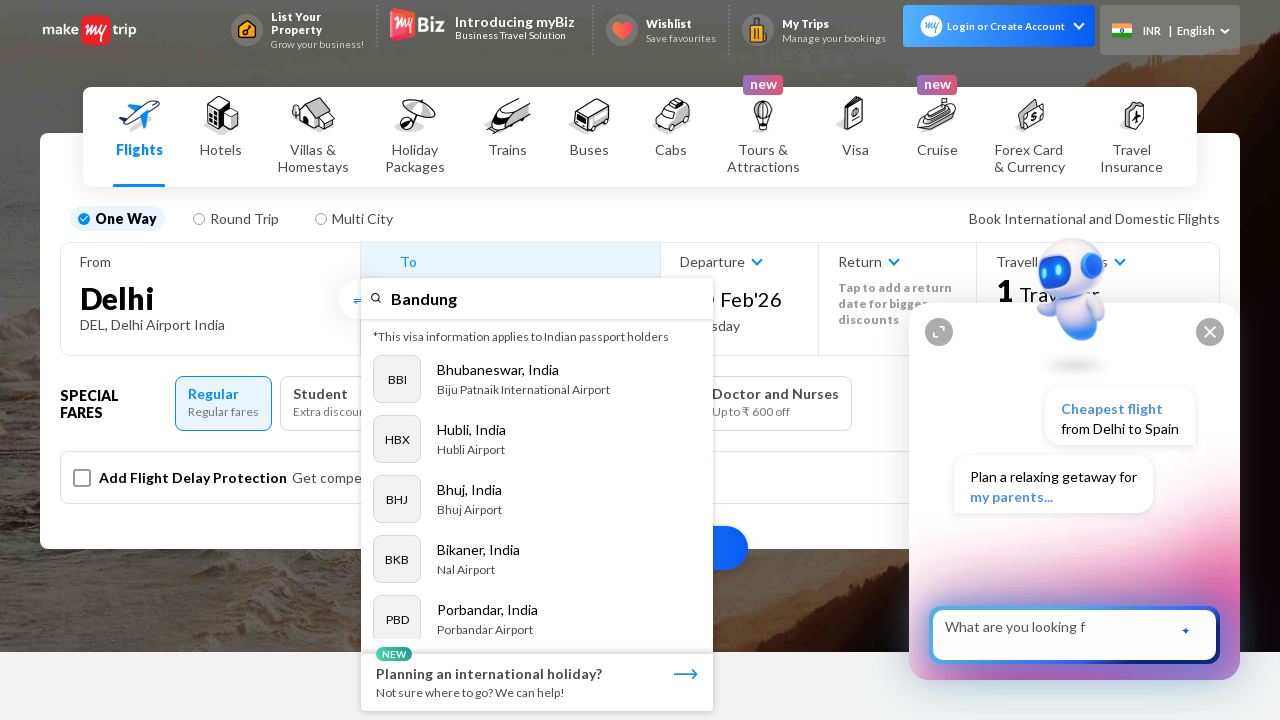